Tests various checkbox interactions on a practice page including basic checkbox, notification checkbox, language selection, tri-state checkbox, toggle switch, and multi-select dropdown.

Starting URL: https://leafground.com/checkbox.xhtml

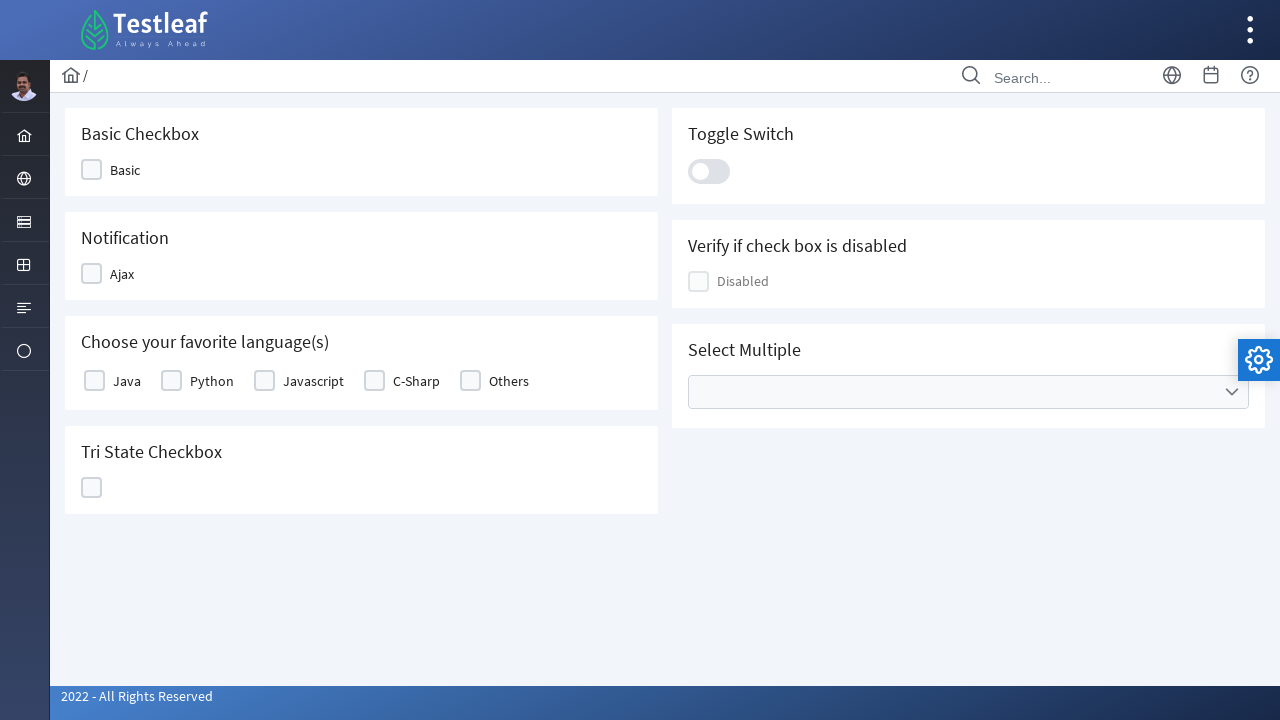

Clicked on the Basic Checkbox at (92, 170) on div.ui-chkbox-box.ui-widget.ui-corner-all.ui-state-default
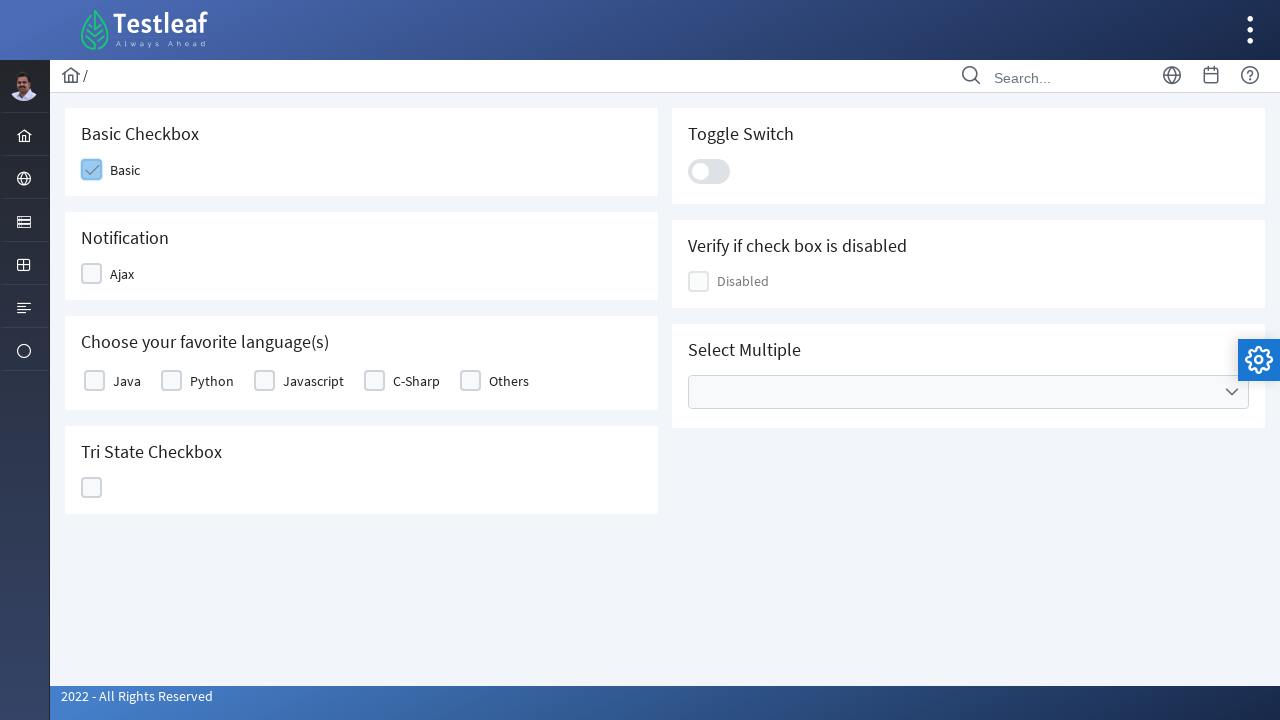

Clicked on the Notification Checkbox at (92, 274) on xpath=//h5[text()='Notification']/following::div[@class='ui-chkbox-box ui-widget
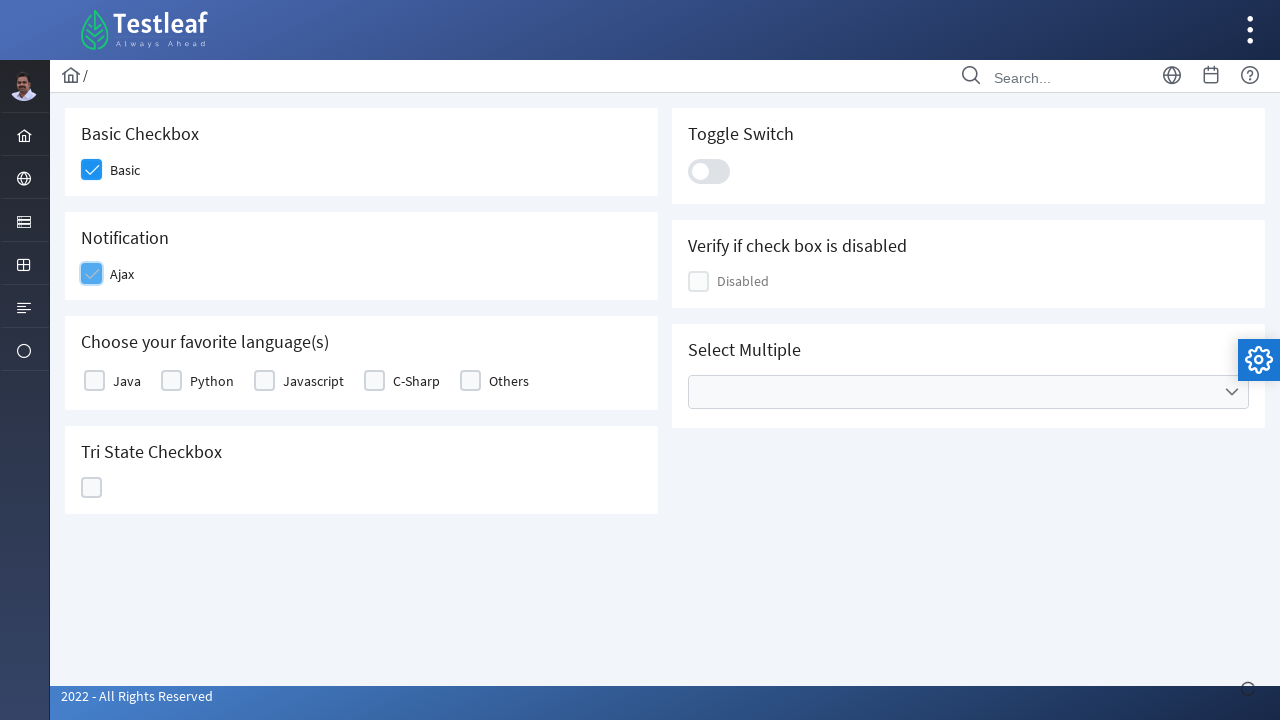

Notification message appeared
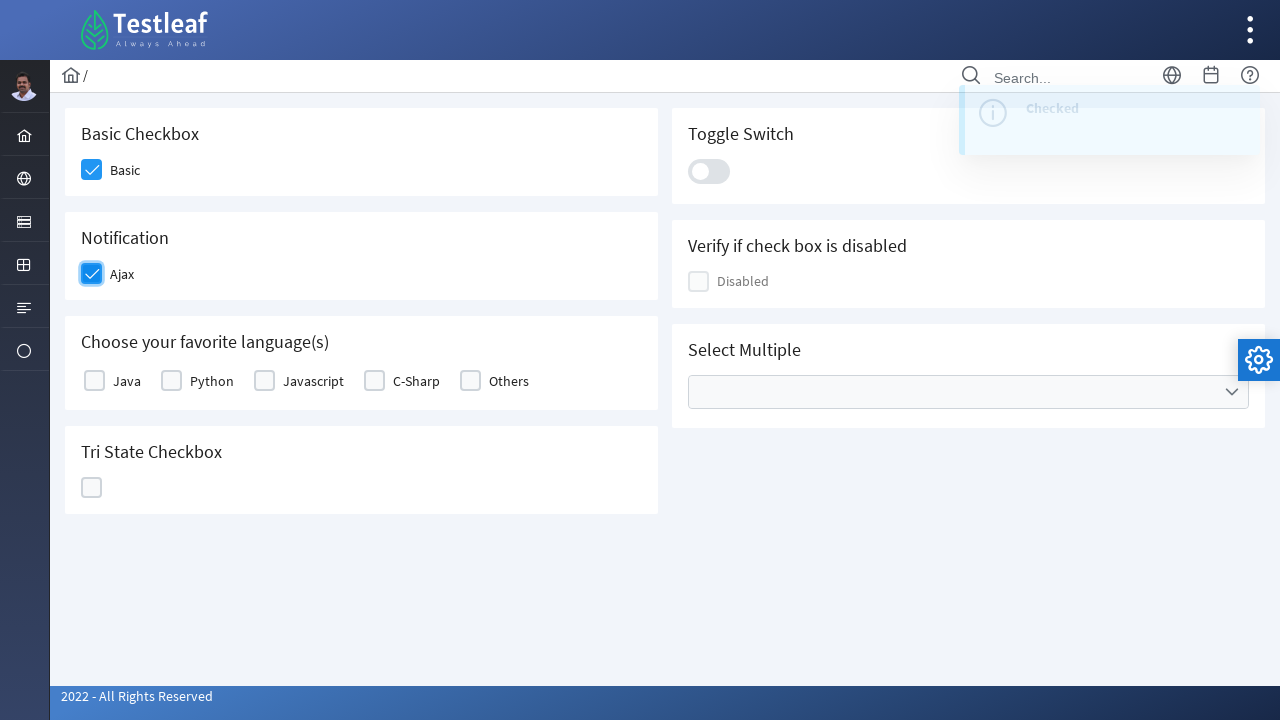

Clicked on the 3rd favorite language checkbox option at (264, 381) on xpath=(//h5[text()='Choose your favorite language(s)']/following::div[@class='ui
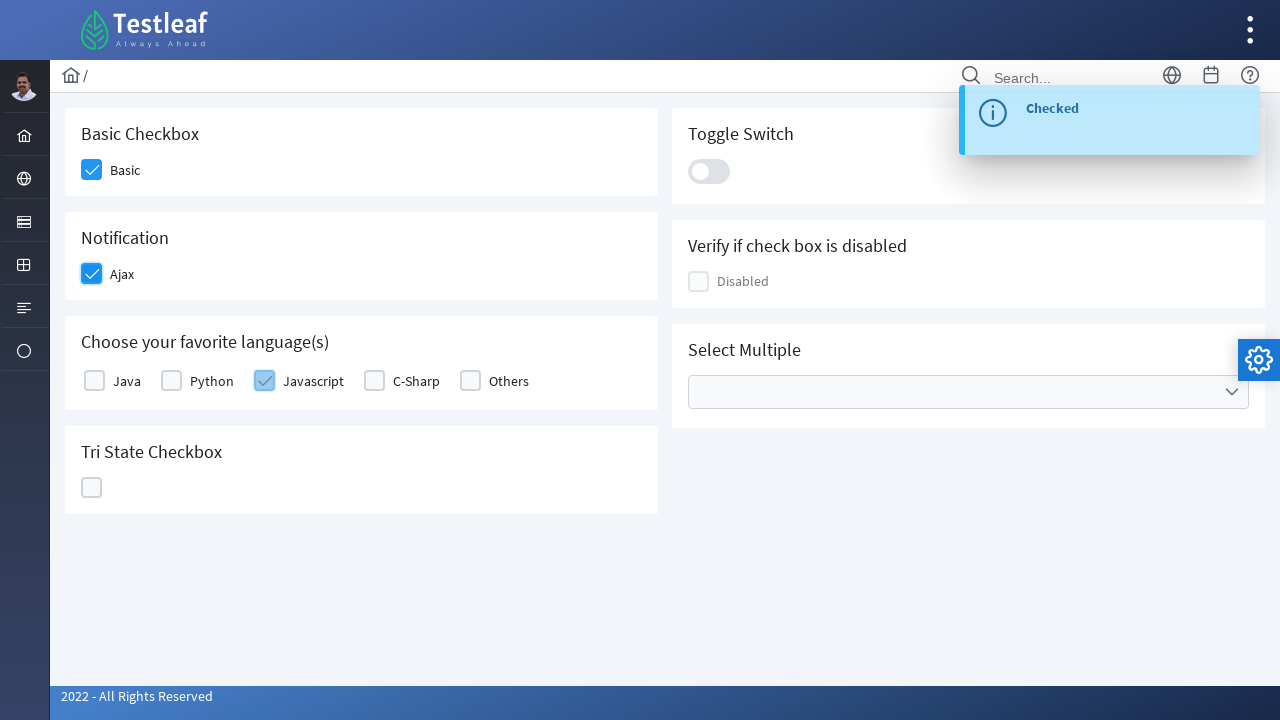

Waited 1 second for UI update
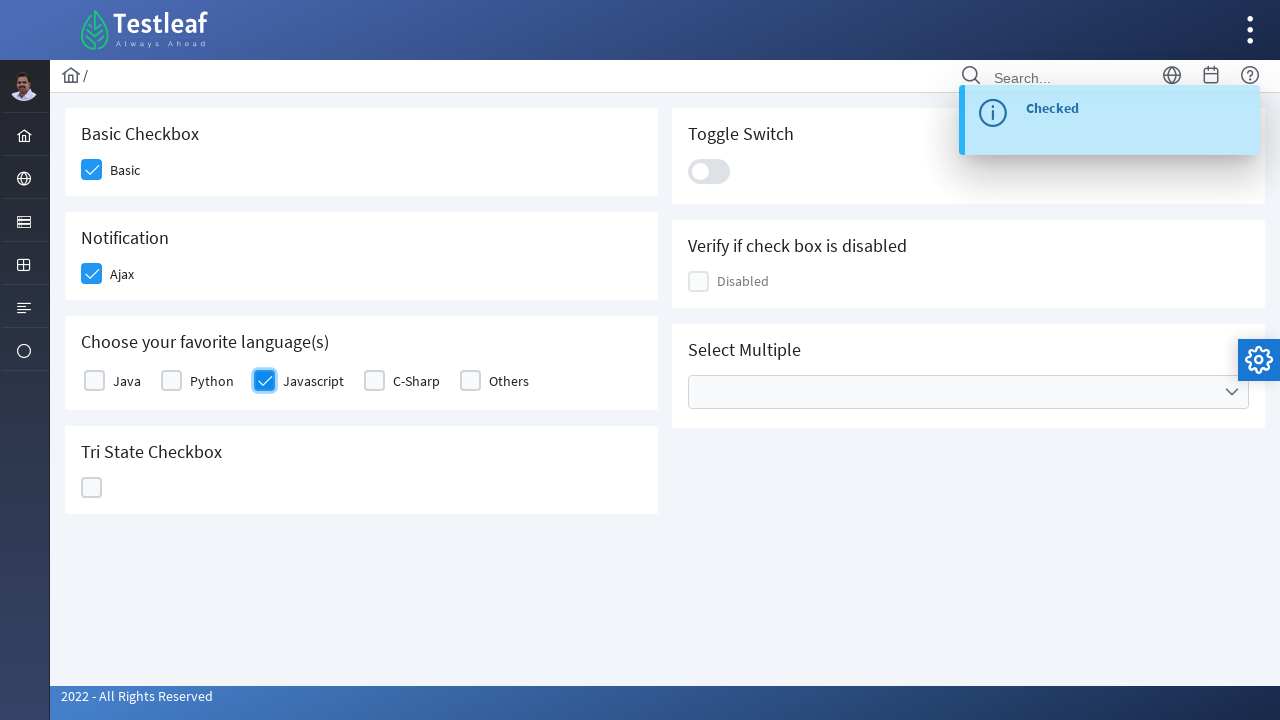

Clicked on the Tri-State Checkbox at (92, 488) on xpath=//h5[text()='Tri State Checkbox']/following::div[@class='ui-chkbox-box ui-
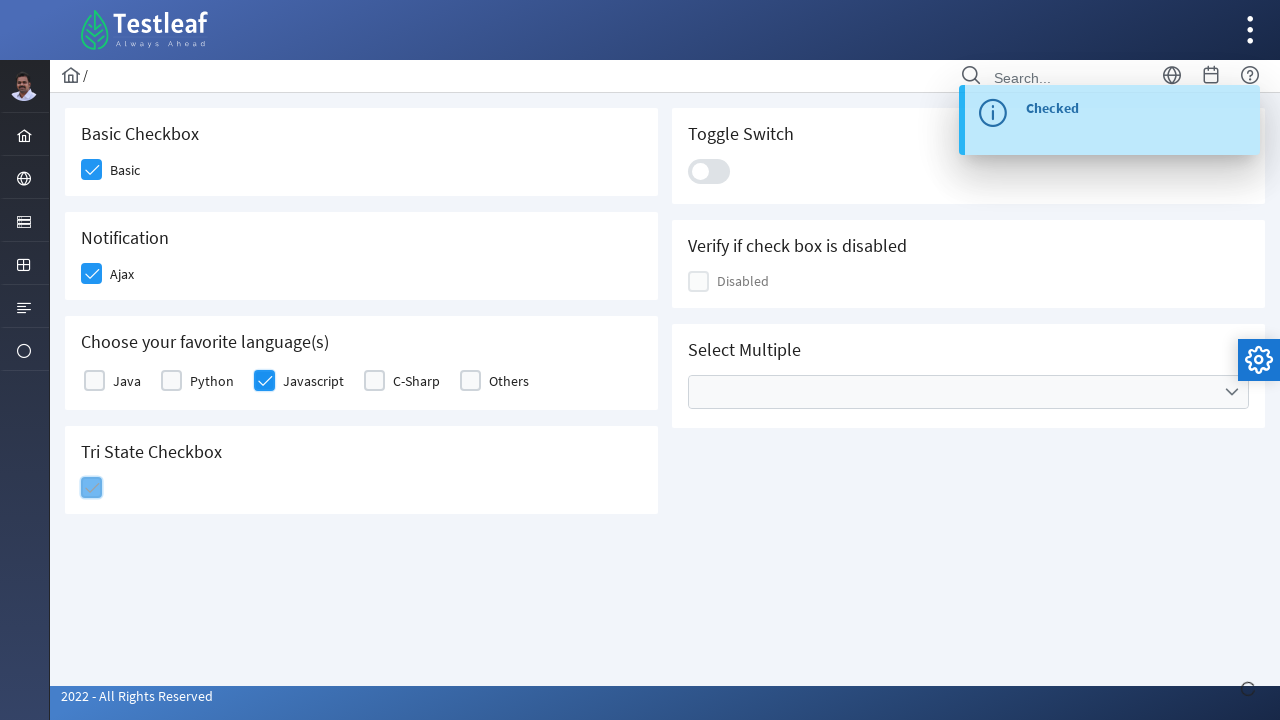

Notification message appeared after tri-state checkbox click
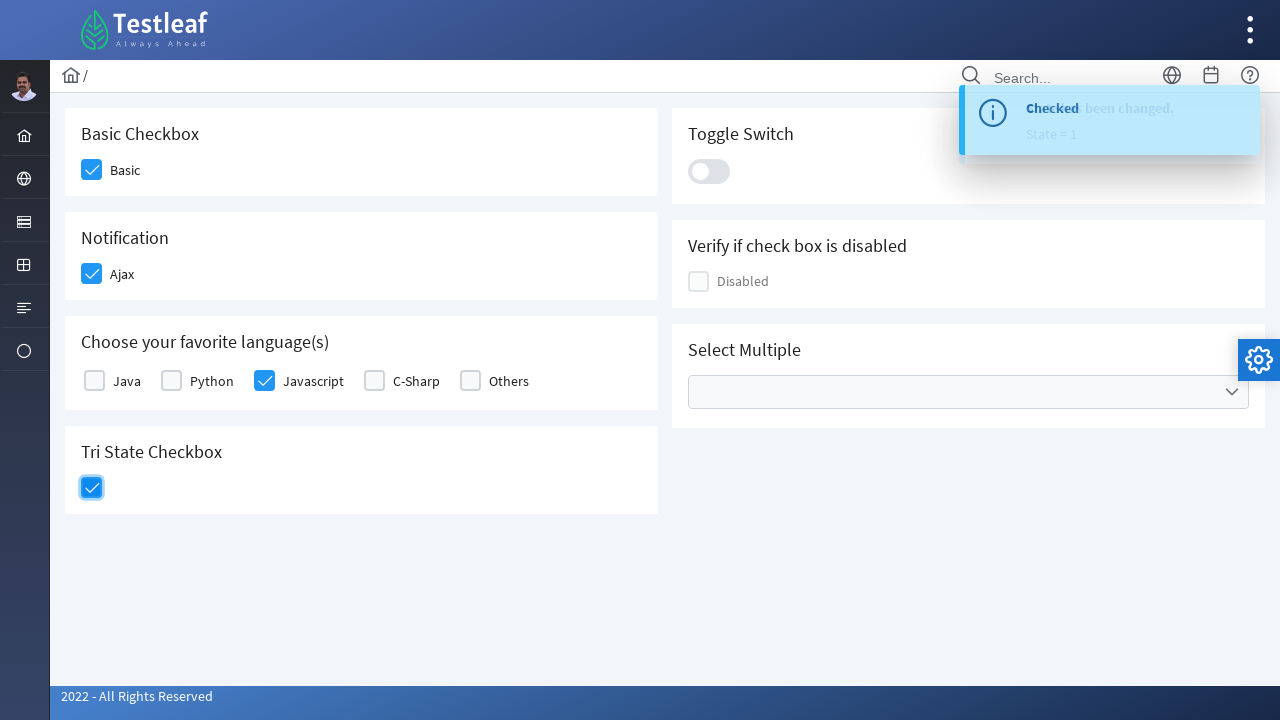

Waited 1 second for UI update
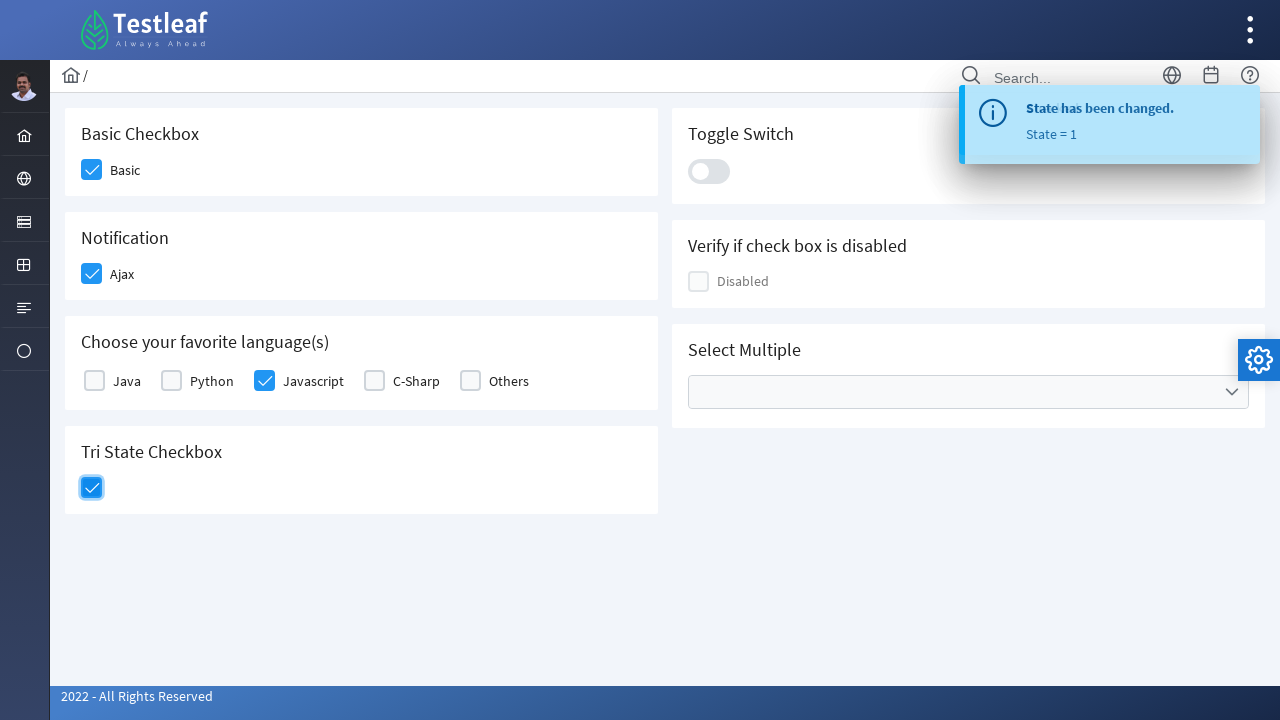

Clicked on the Toggle Switch at (709, 171) on xpath=//h5[text()='Toggle Switch']/following::div[@class='ui-toggleswitch-slider
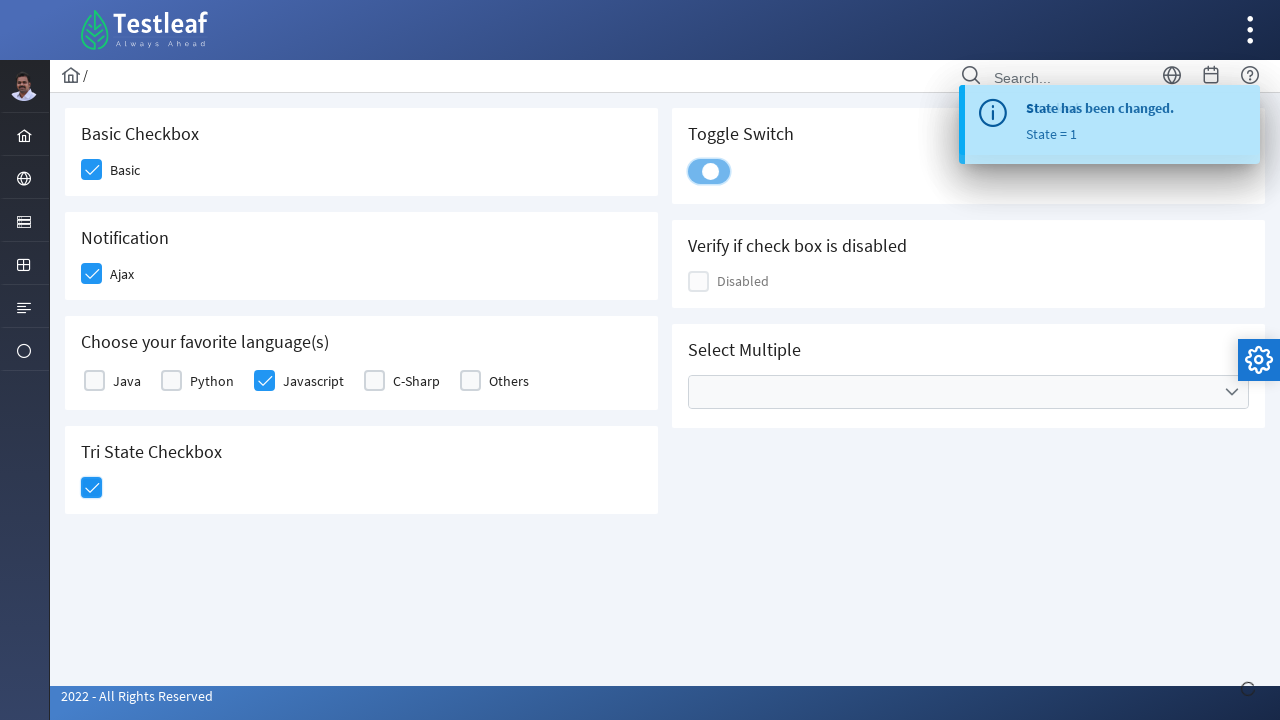

Notification message appeared after toggle switch click
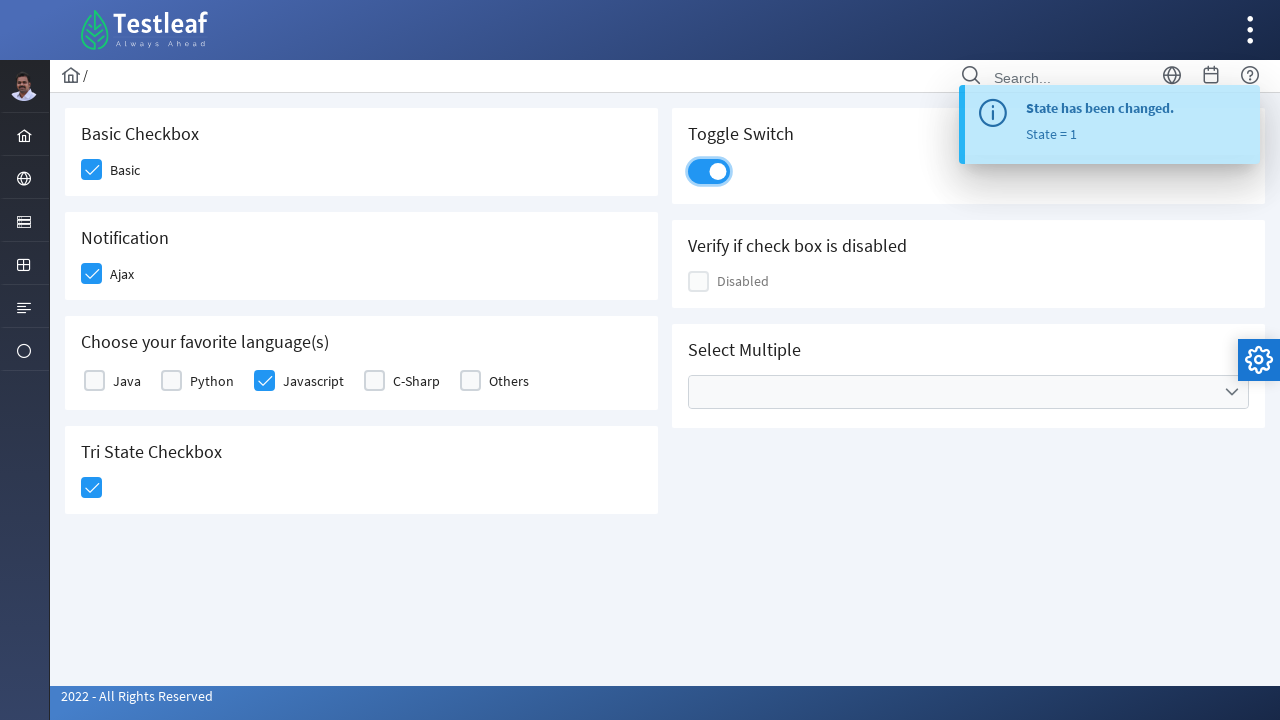

Clicked on the Select Multiple dropdown trigger at (1232, 392) on xpath=//h5[text()='Select Multiple']/following::div[@class='ui-selectcheckboxmen
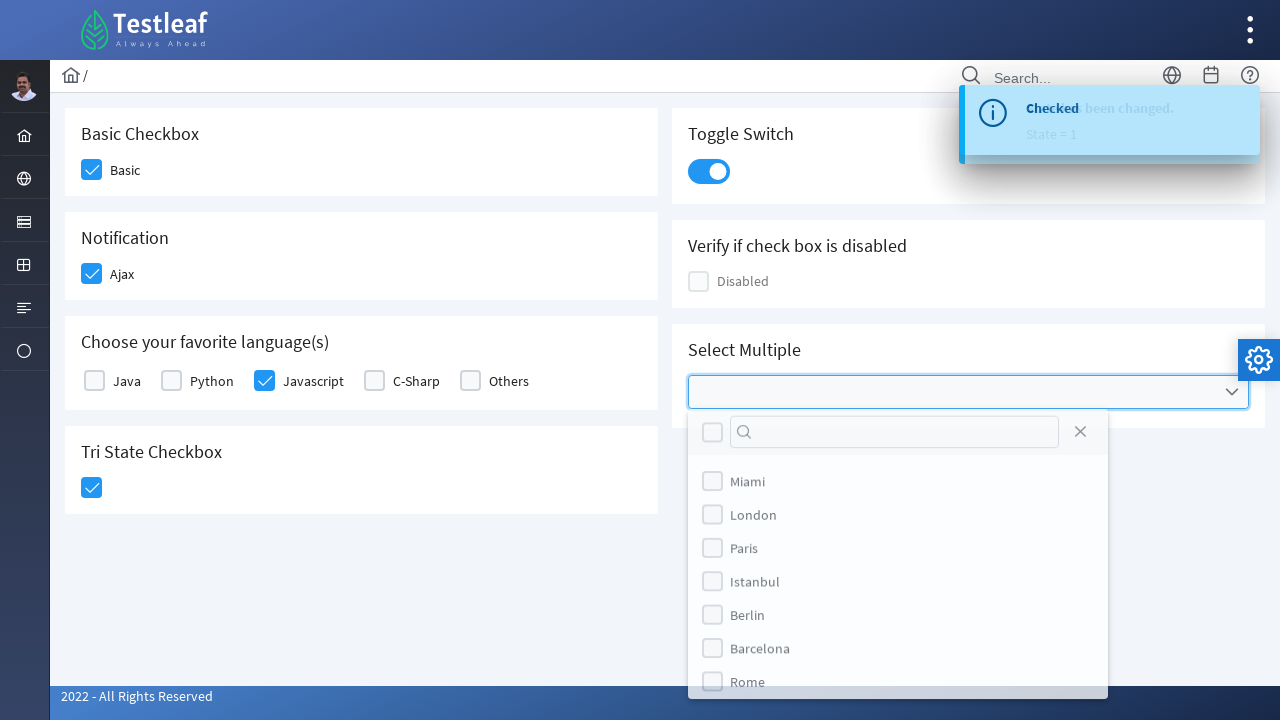

Selected London option from the multi-select dropdown at (712, 519) on xpath=(//label[text()='London'])[2]/preceding-sibling::div
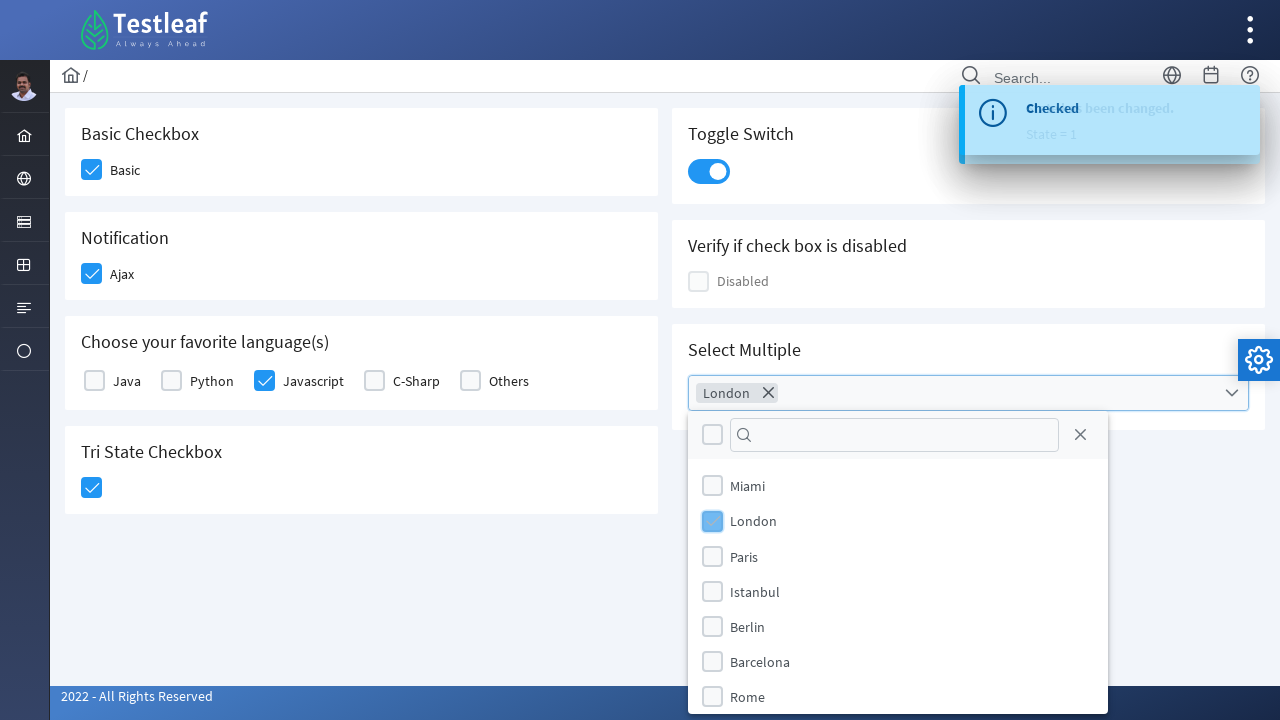

Selected Paris option from the multi-select dropdown at (712, 556) on xpath=(//label[text()='Paris'])[2]/preceding-sibling::div
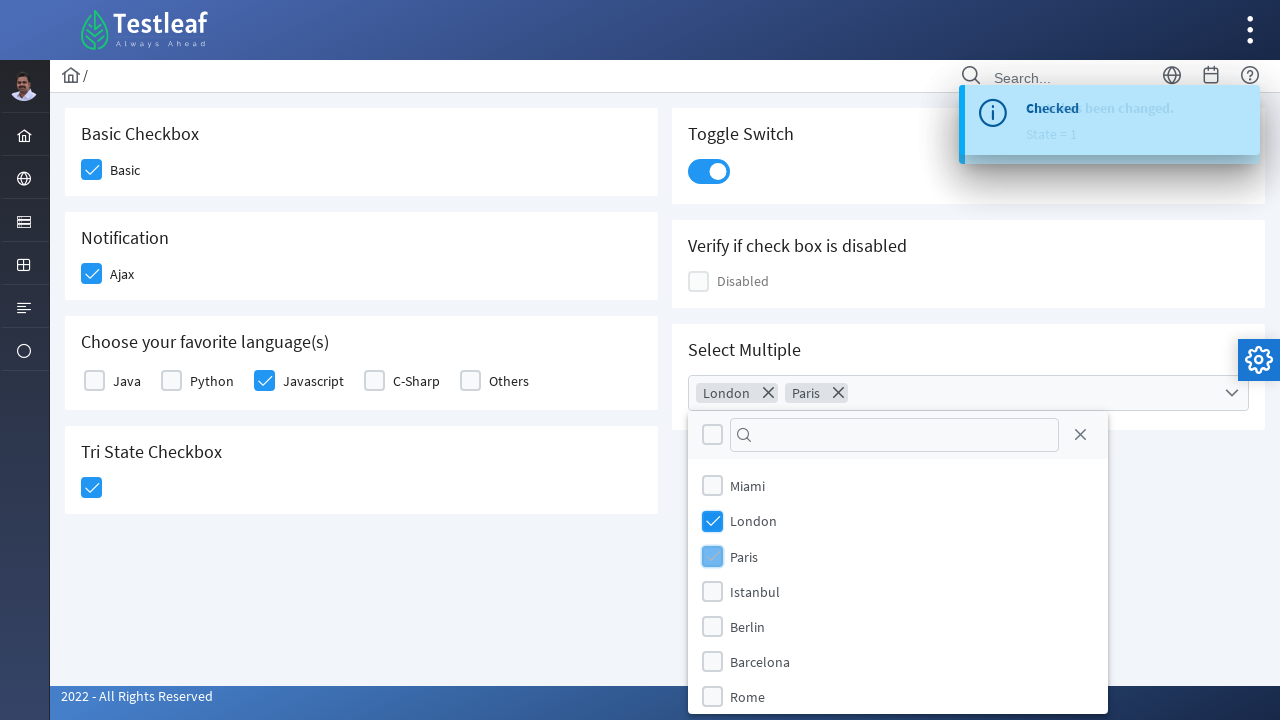

Closed the multi-select dropdown at (1080, 435) on span.ui-icon.ui-icon-circle-close
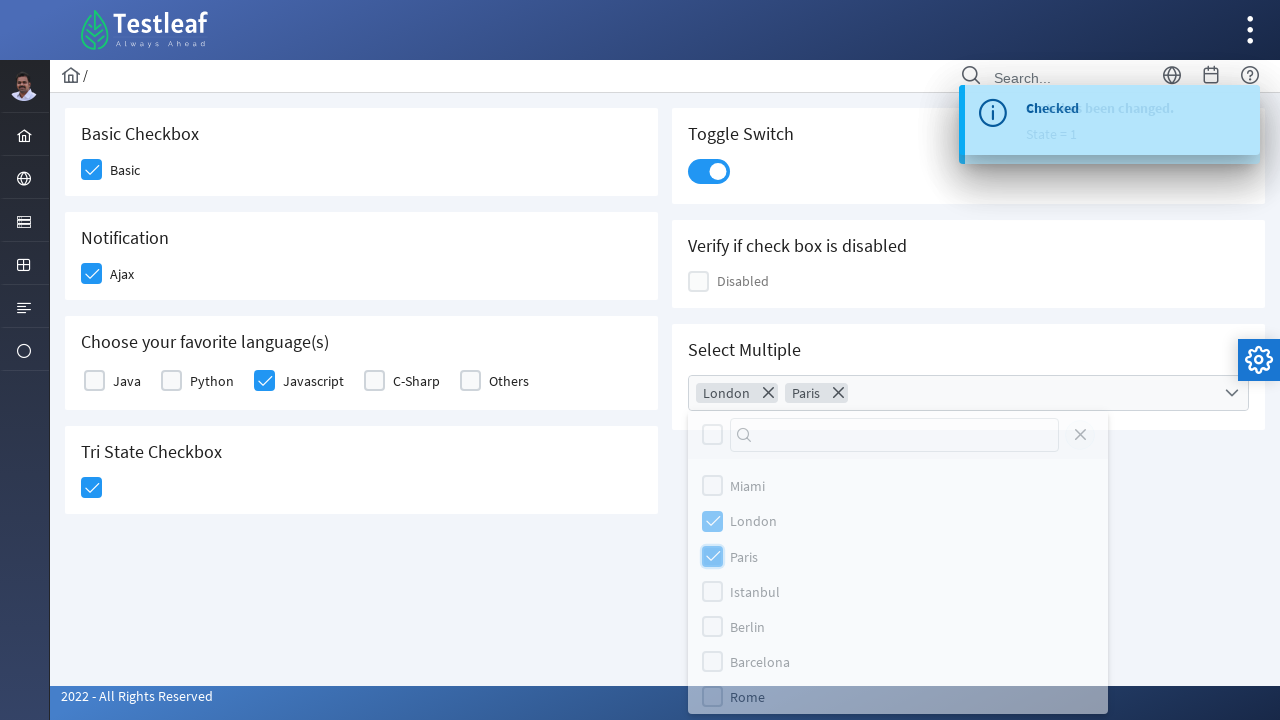

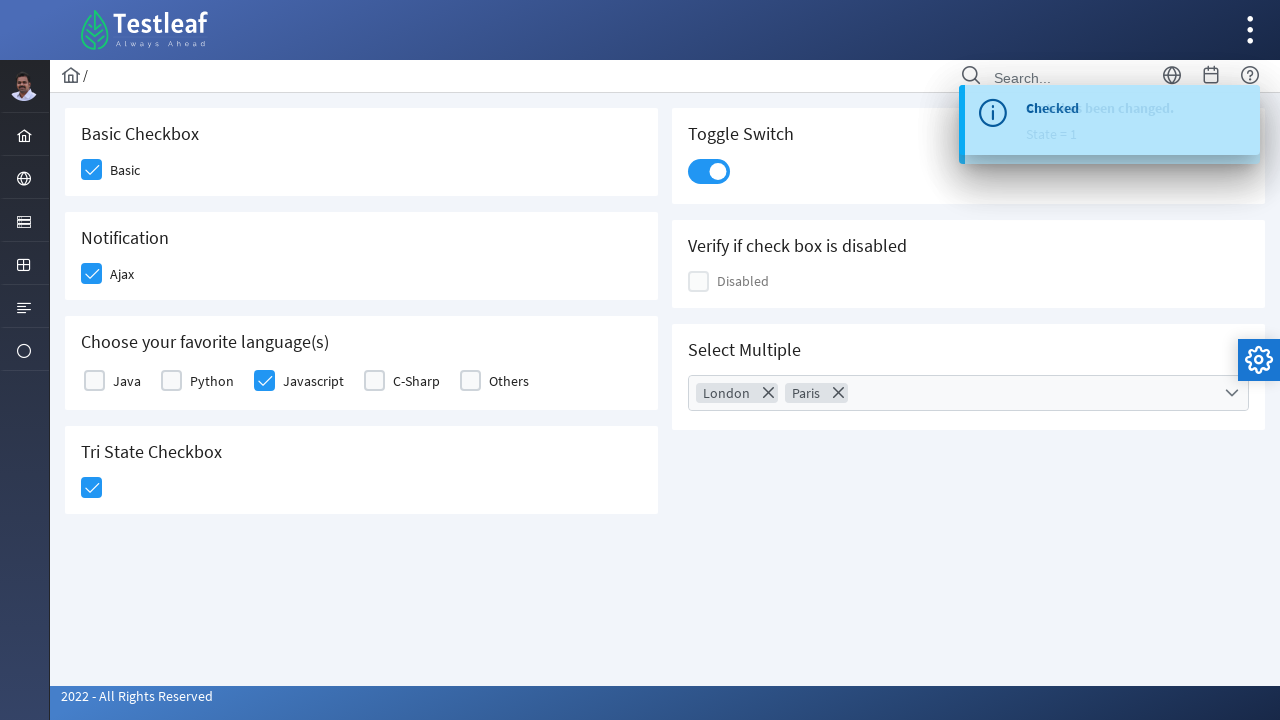